Tests multiple select functionality by selecting and deselecting fruit options

Starting URL: https://www.letskodeit.com/practice

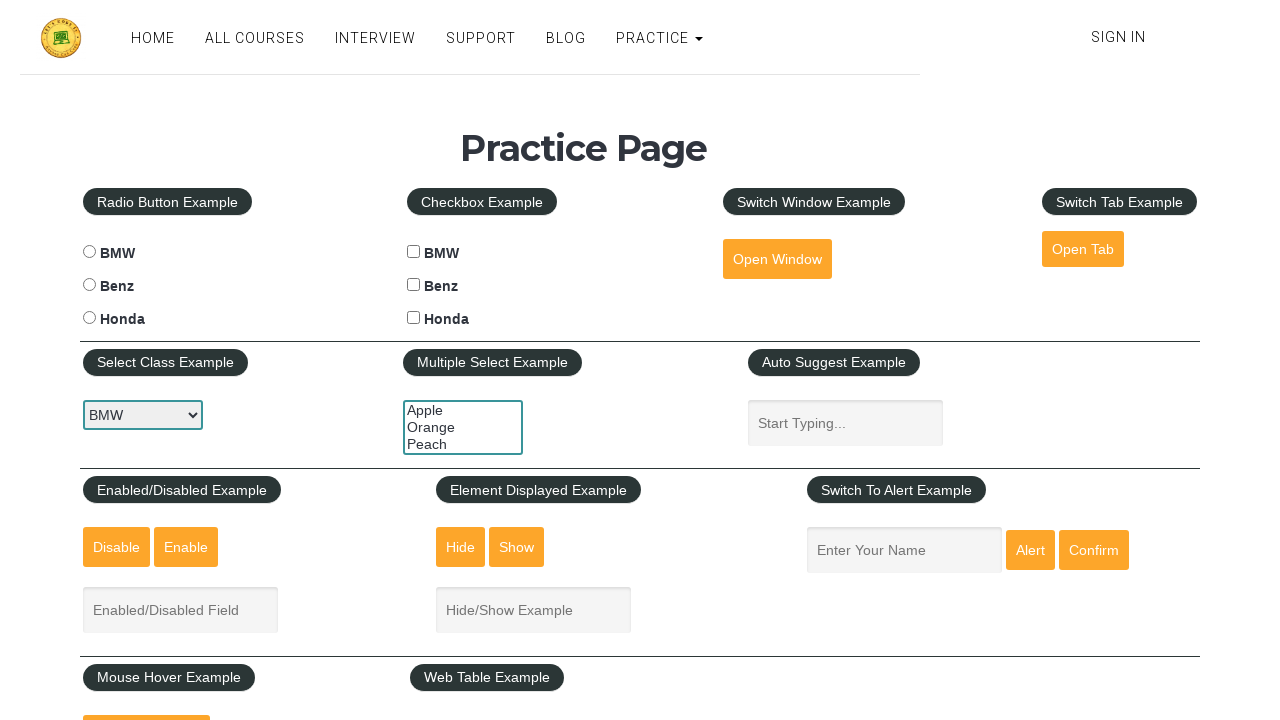

Selected Apple from multi-select dropdown on #multiple-select-example
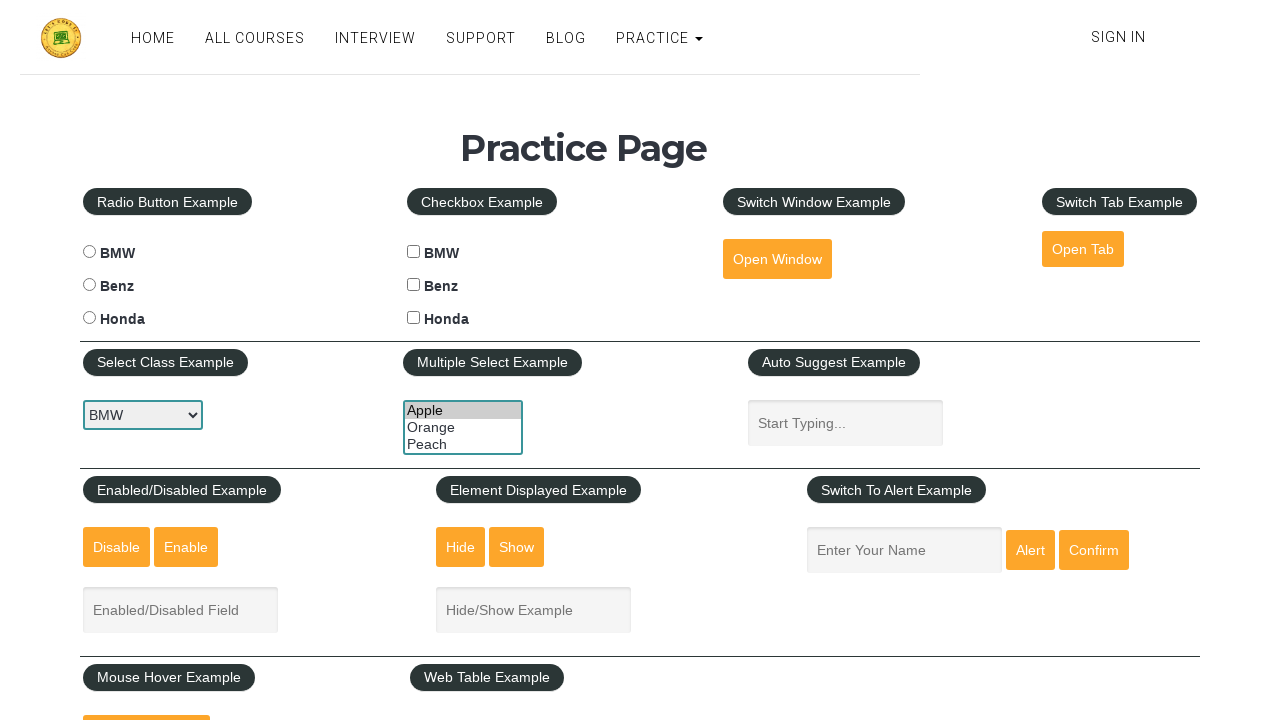

Selected Orange from multi-select dropdown on #multiple-select-example
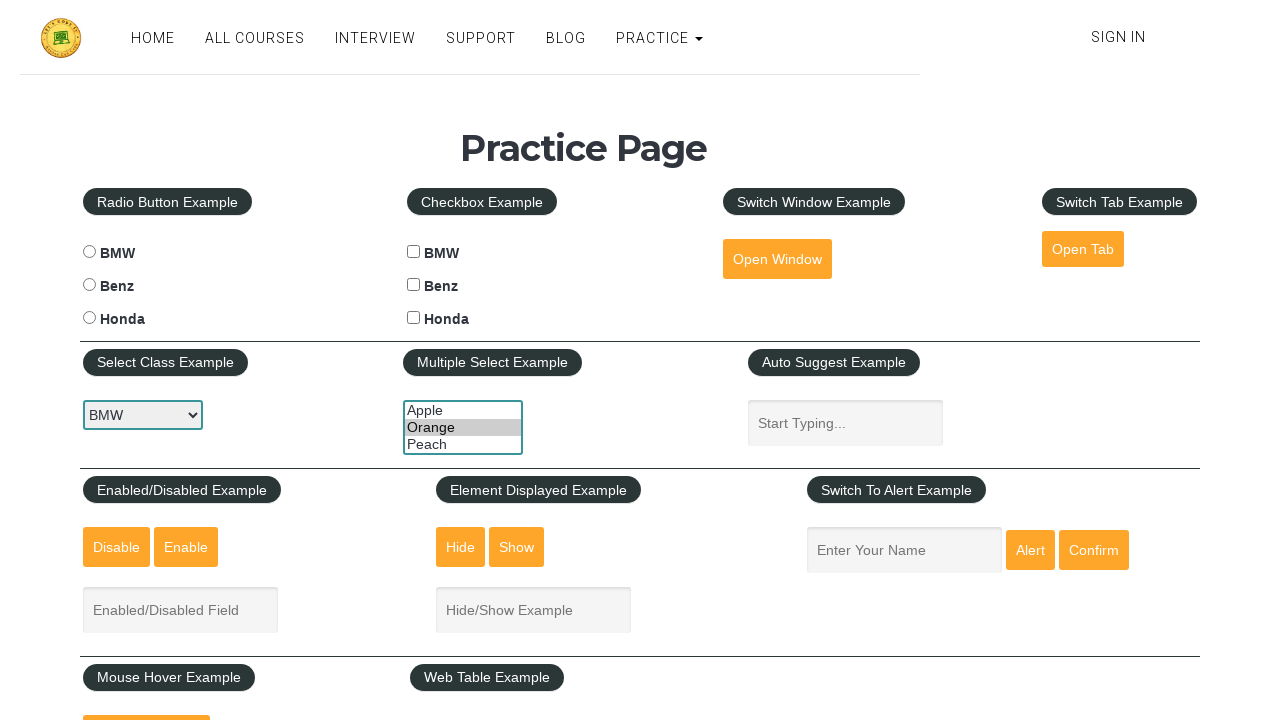

Selected Peach from multi-select dropdown on #multiple-select-example
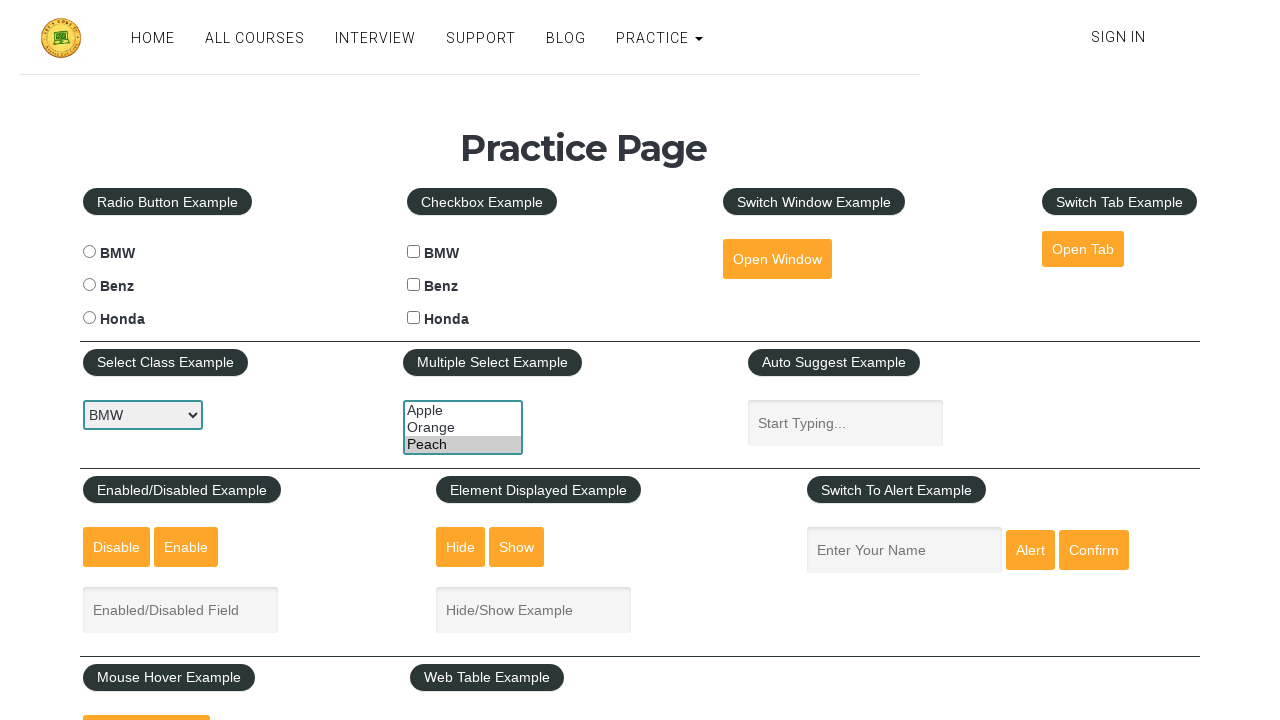

Deselected Orange, keeping only Apple and Peach selected on #multiple-select-example
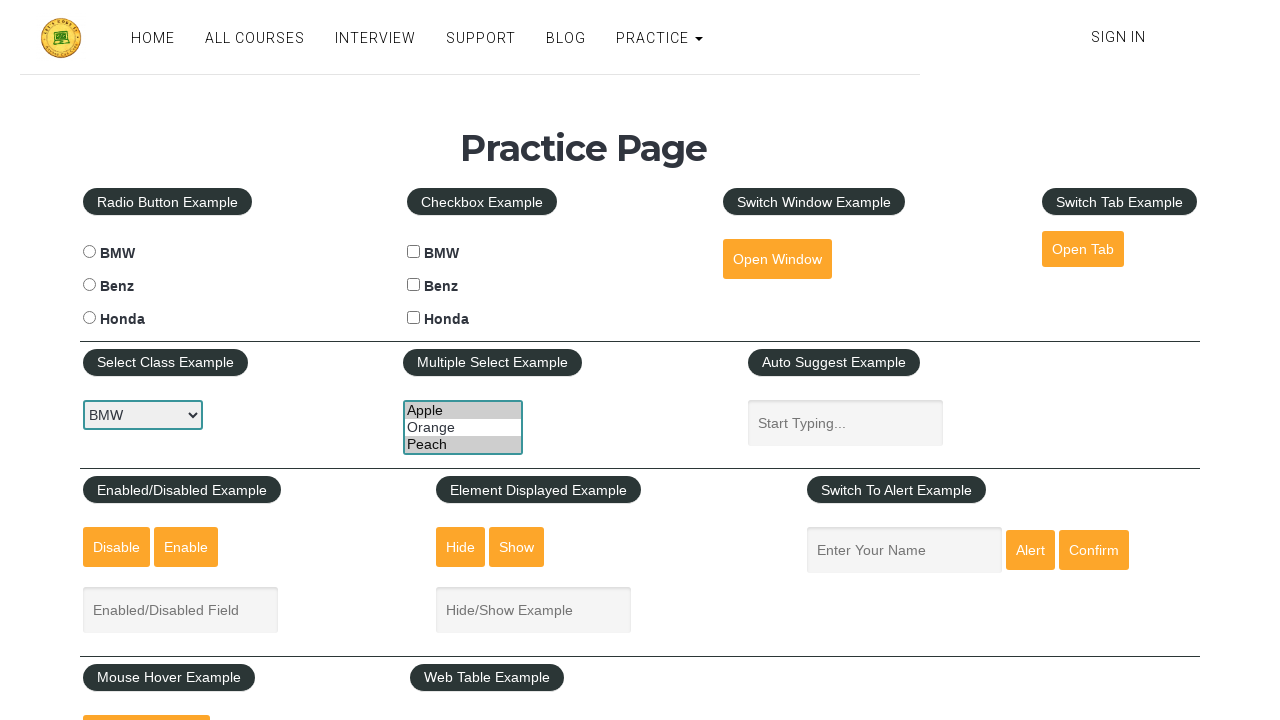

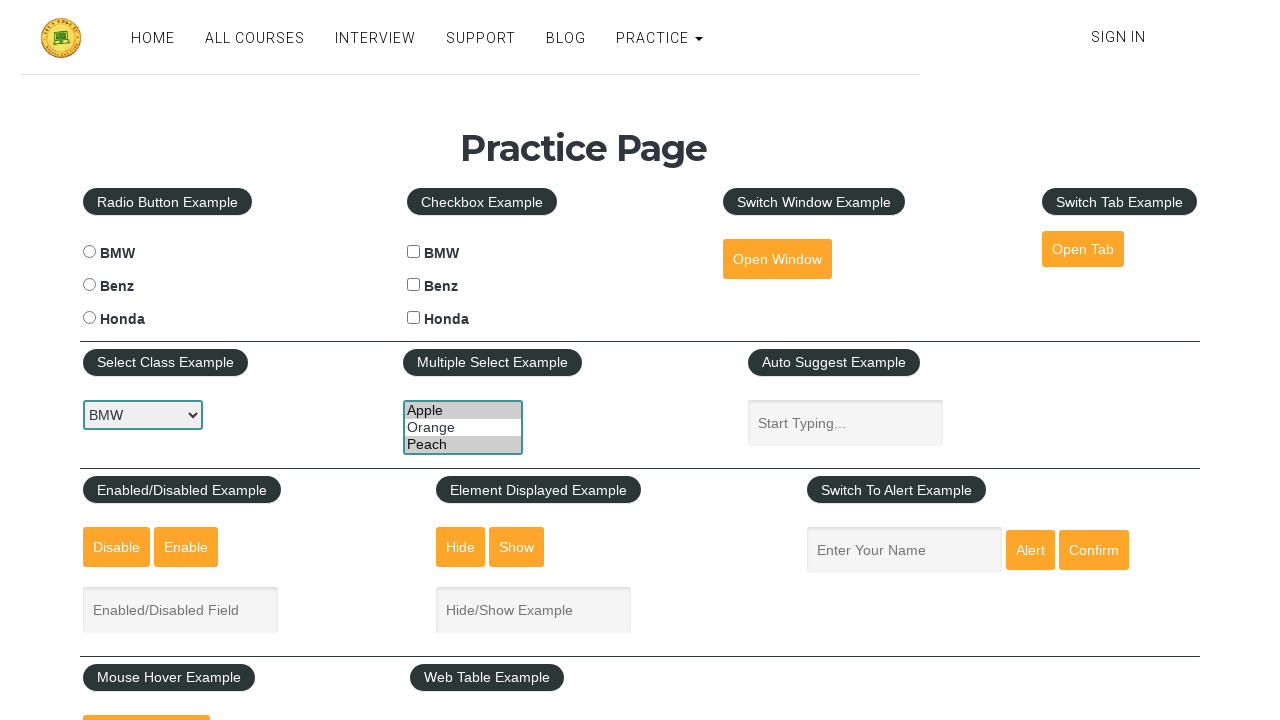